Navigates to a Douyin (Chinese TikTok) user profile page and waits for the content to load

Starting URL: https://www.iesdouyin.com/share/user/88445518961

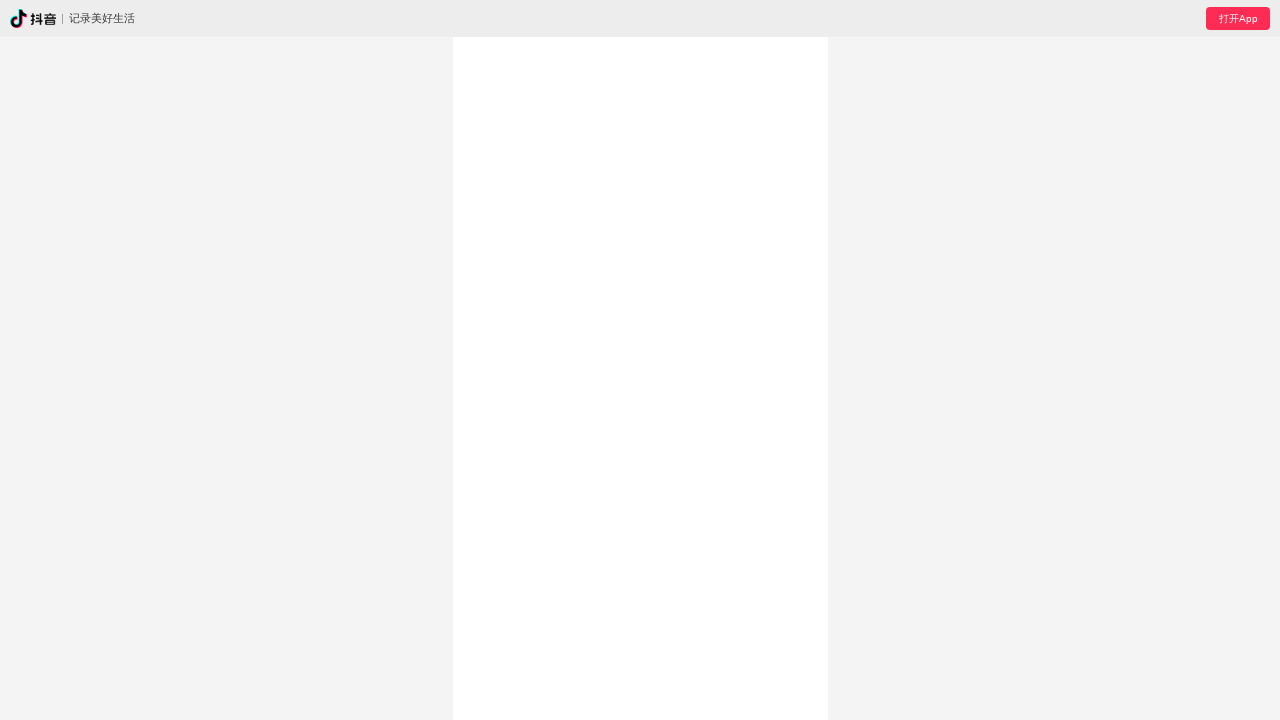

Navigated to Douyin user profile page (ID: 88445518961)
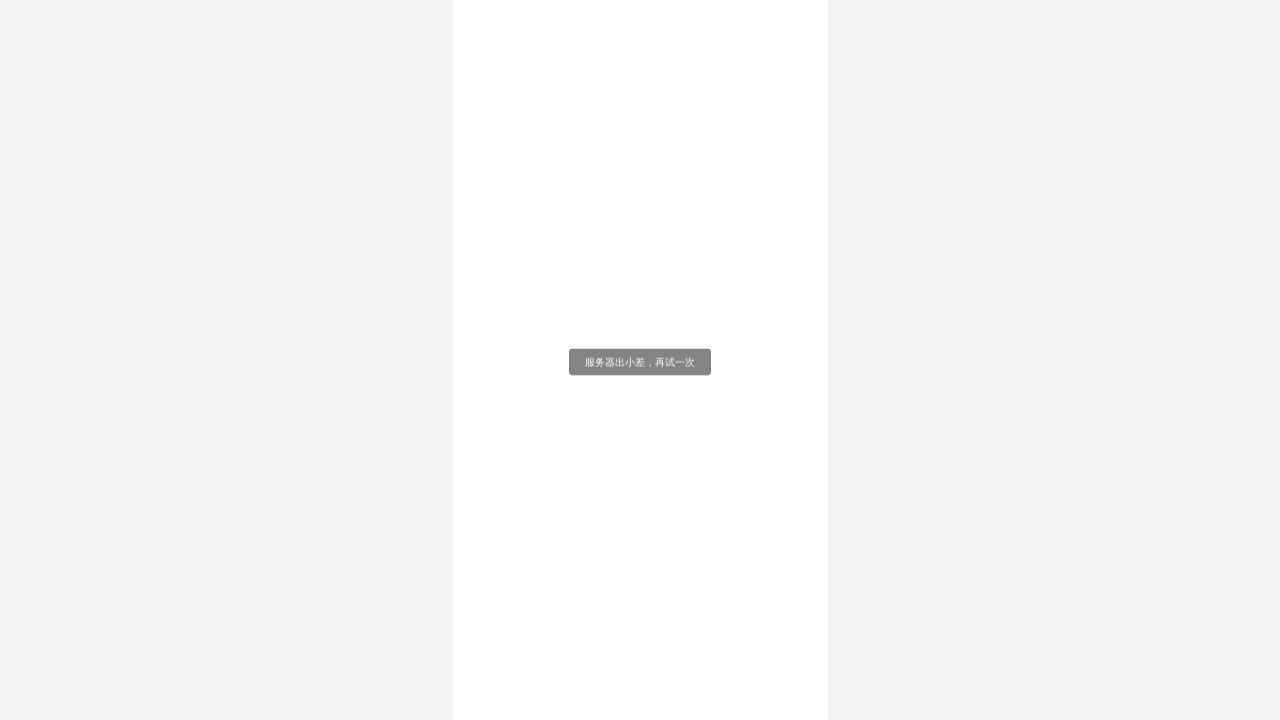

Page reached networkidle state - content loaded
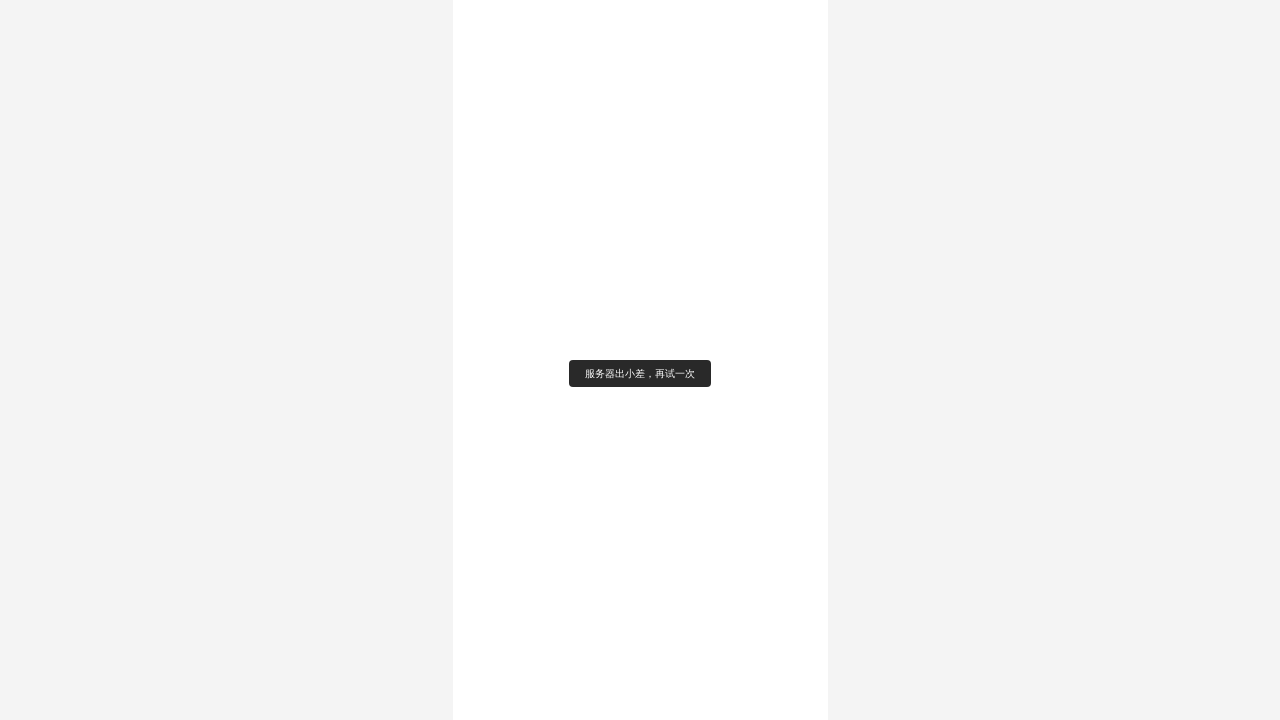

Waited 5 seconds for profile content to be fully visible
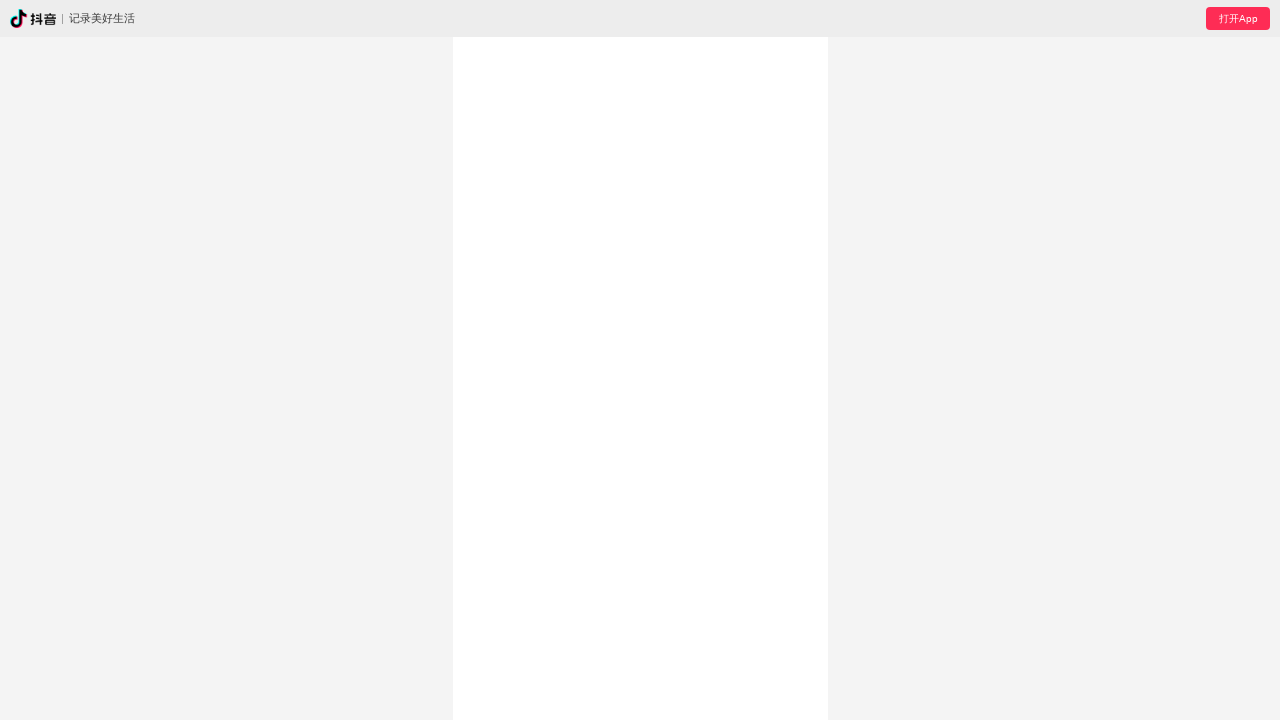

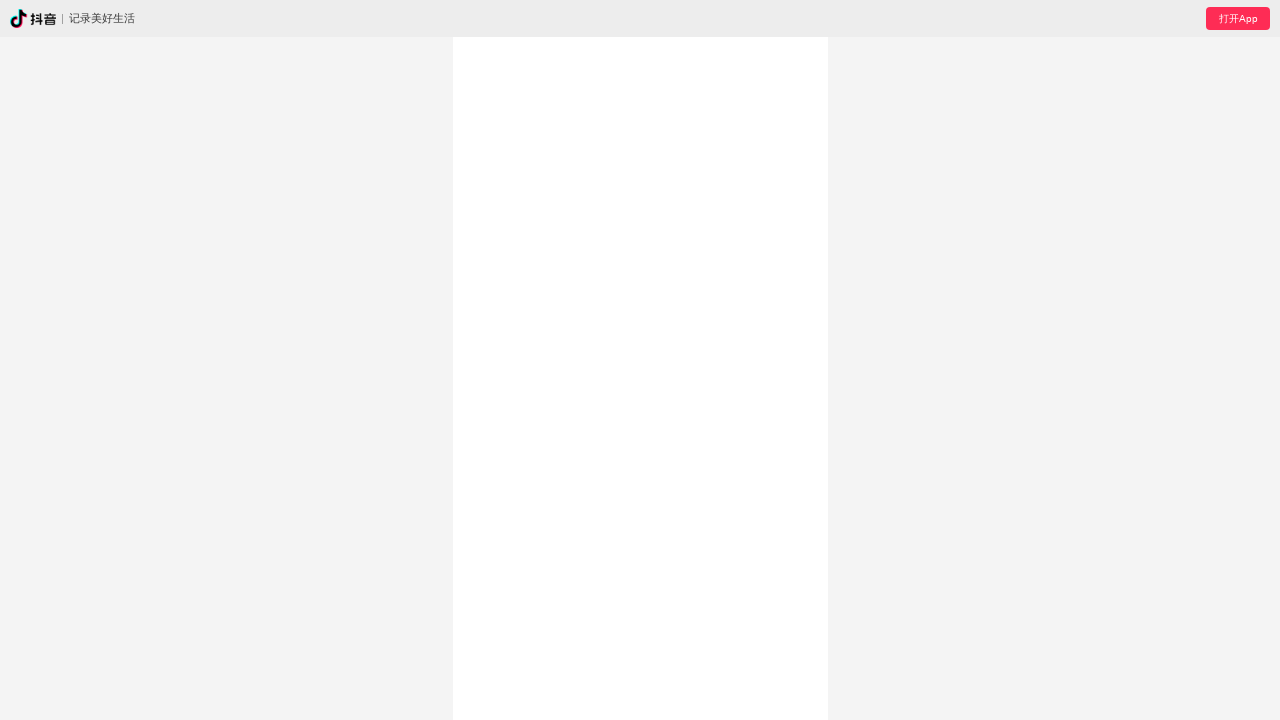